Tests adding an item to cart by finding a product containing "Cucumber" in its name and clicking its ADD TO CART button

Starting URL: https://rahulshettyacademy.com/seleniumPractise/#/

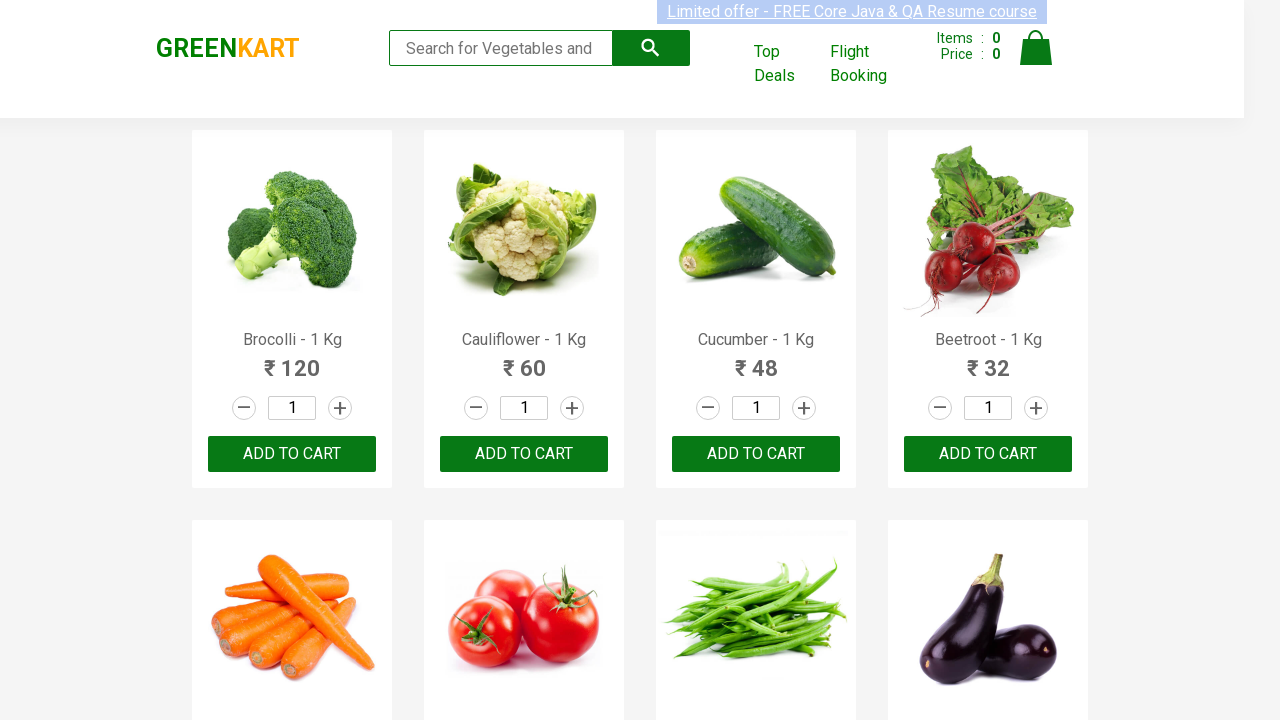

Waited for product names to load
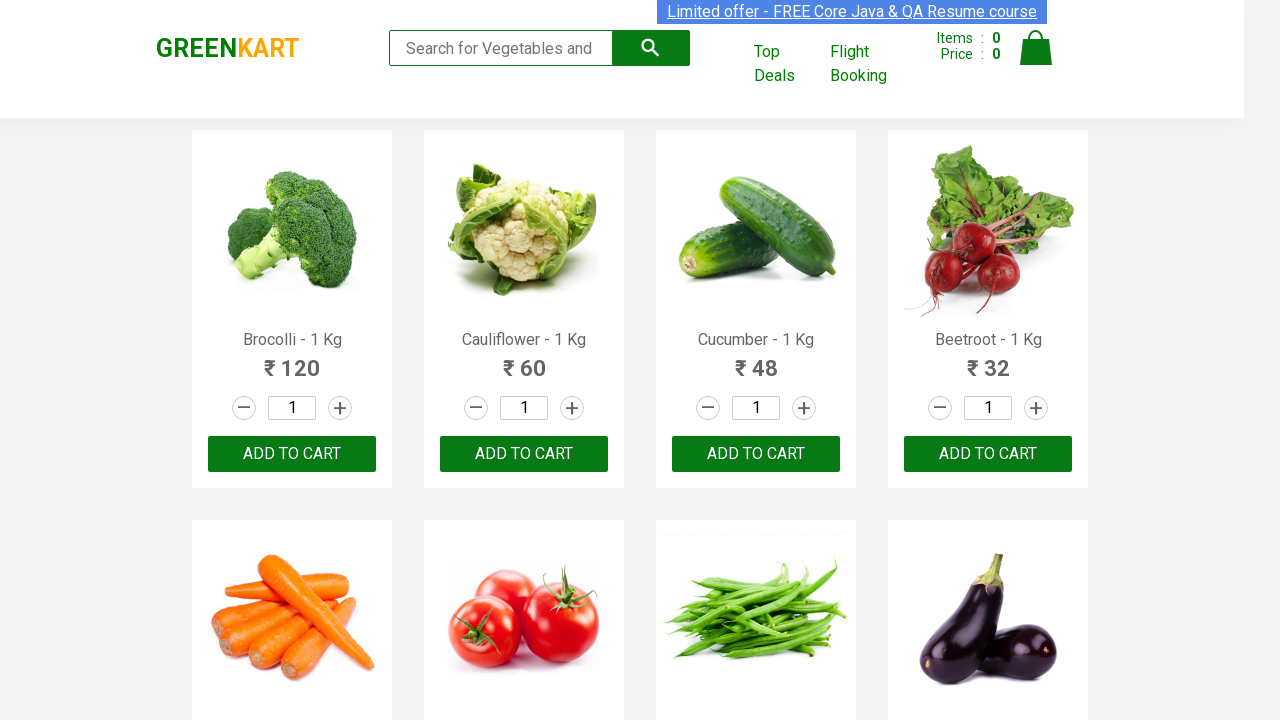

Retrieved all product names
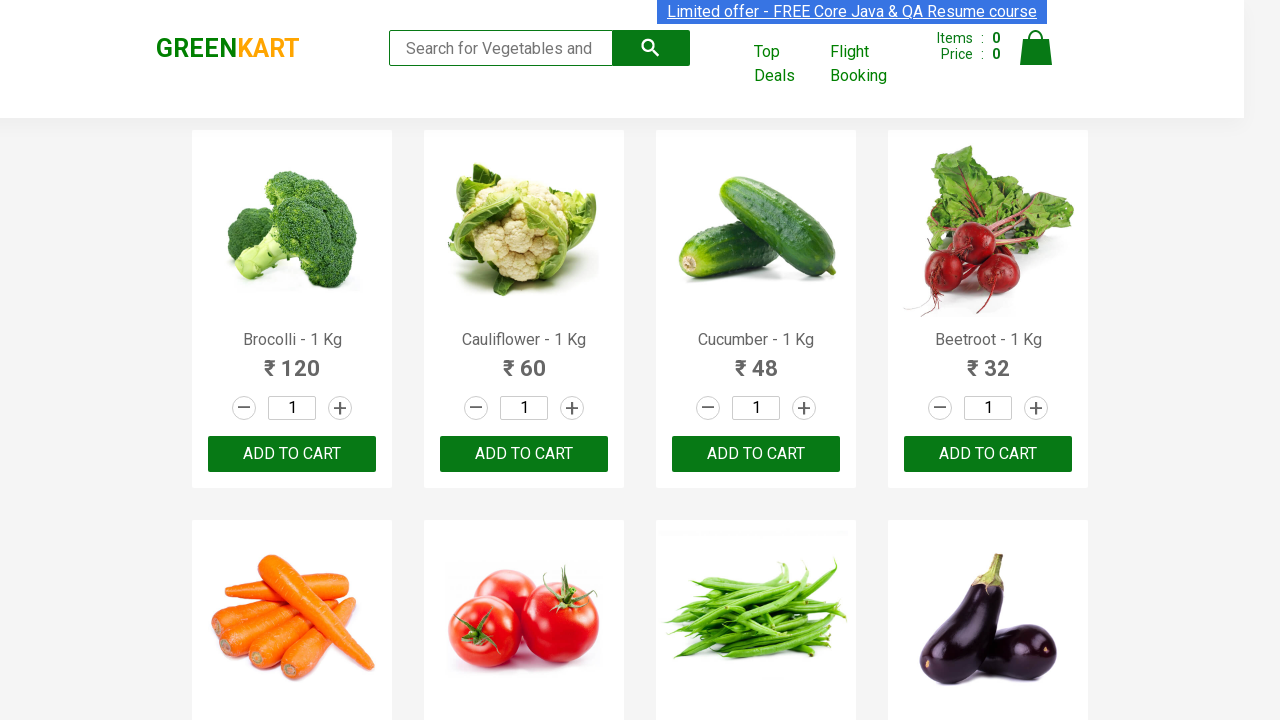

Checked product 1 with name: Brocolli - 1 Kg
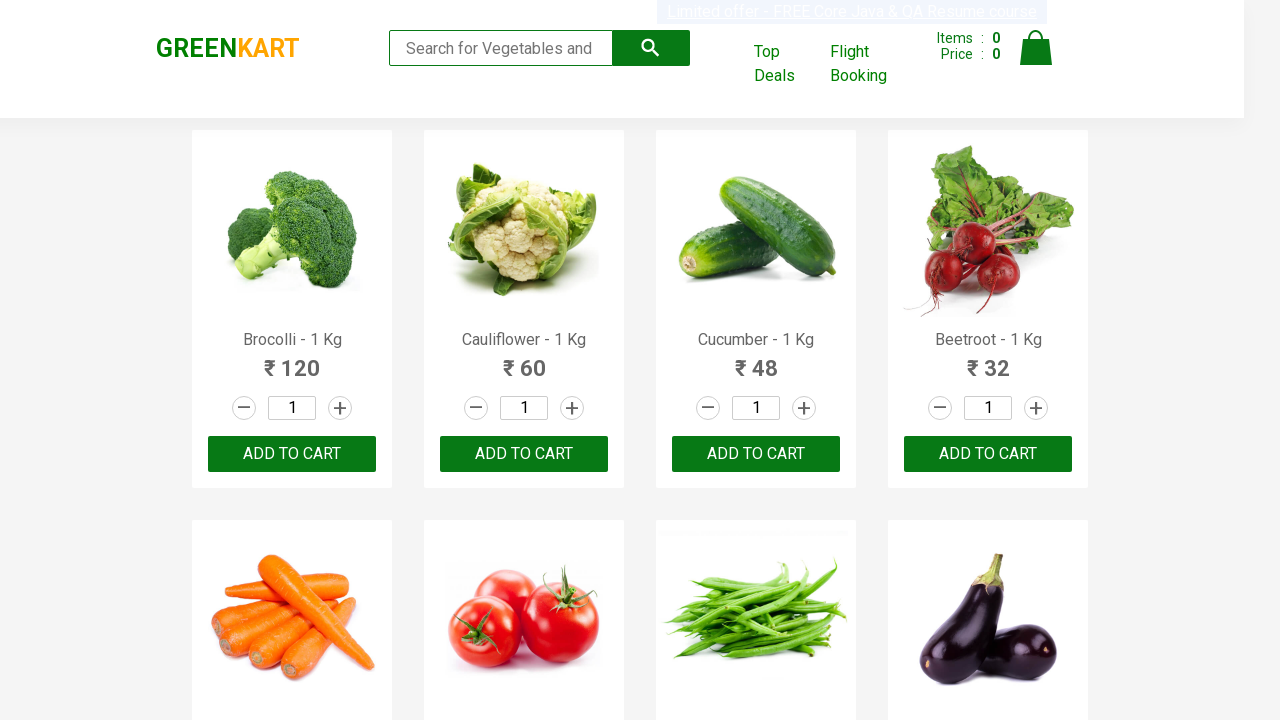

Checked product 2 with name: Cauliflower - 1 Kg
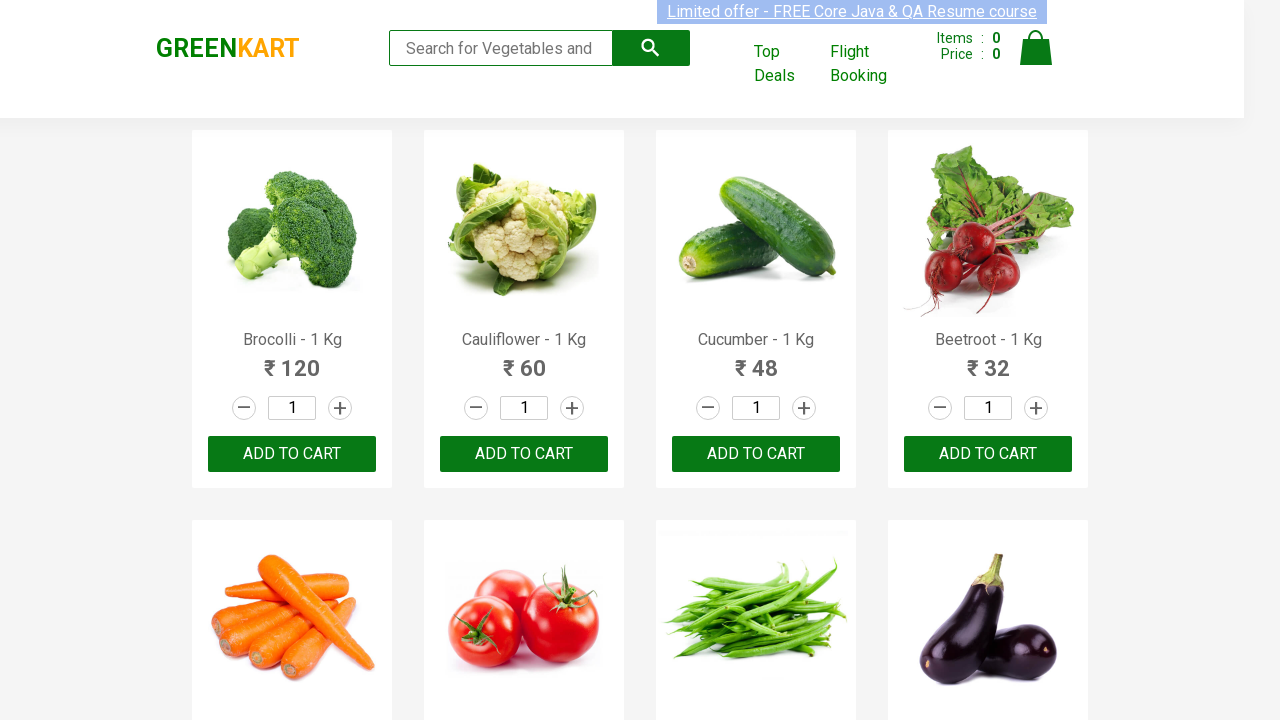

Checked product 3 with name: Cucumber - 1 Kg
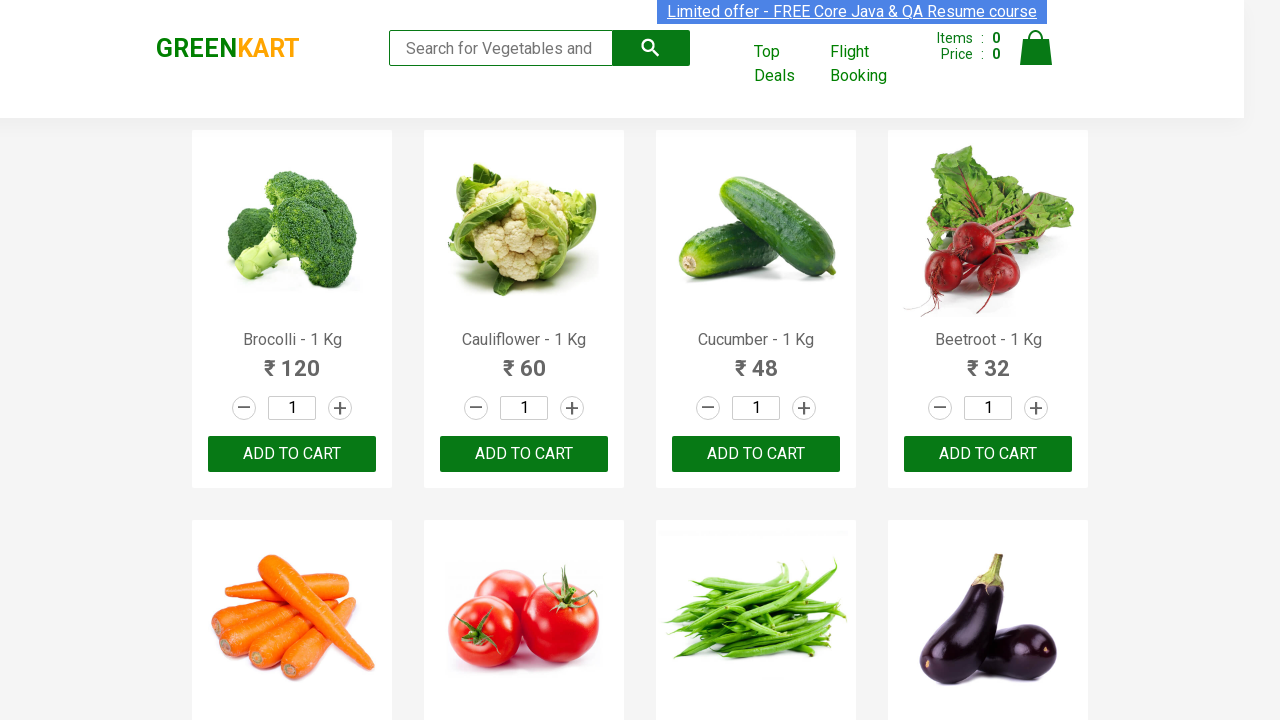

Found Cucumber product and clicked ADD TO CART button at (756, 454) on xpath=//button[text()='ADD TO CART'] >> nth=2
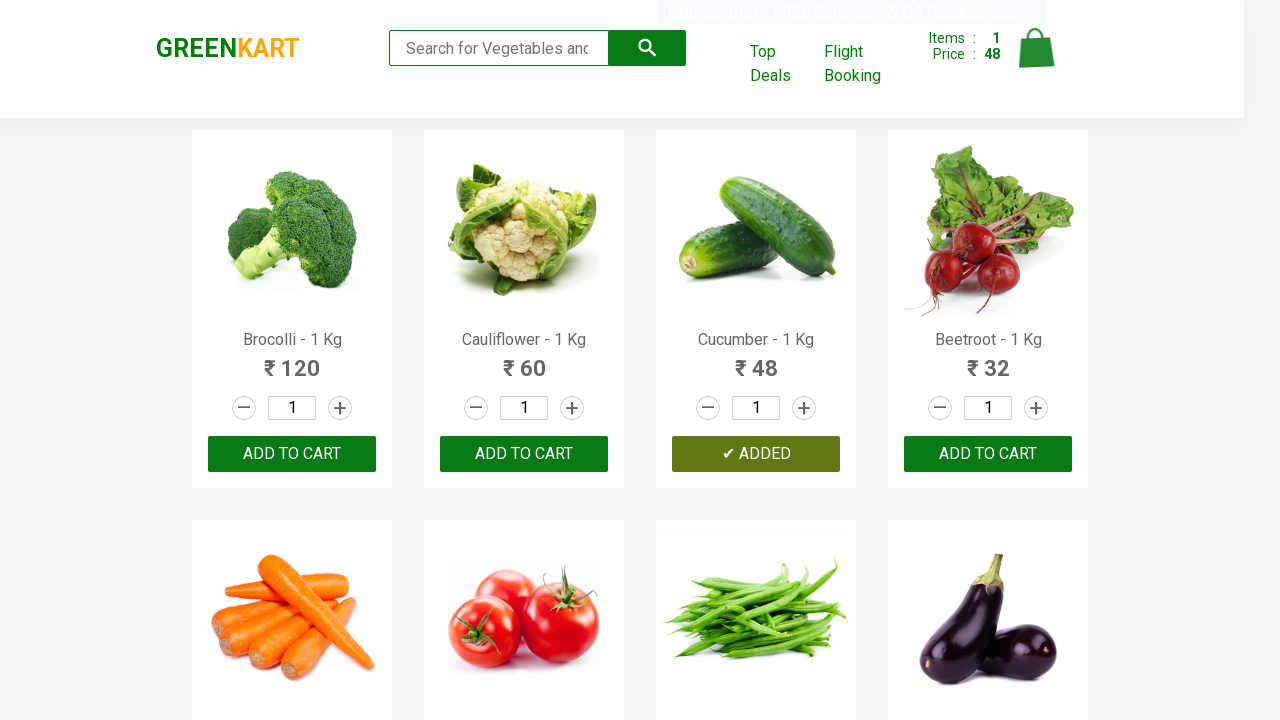

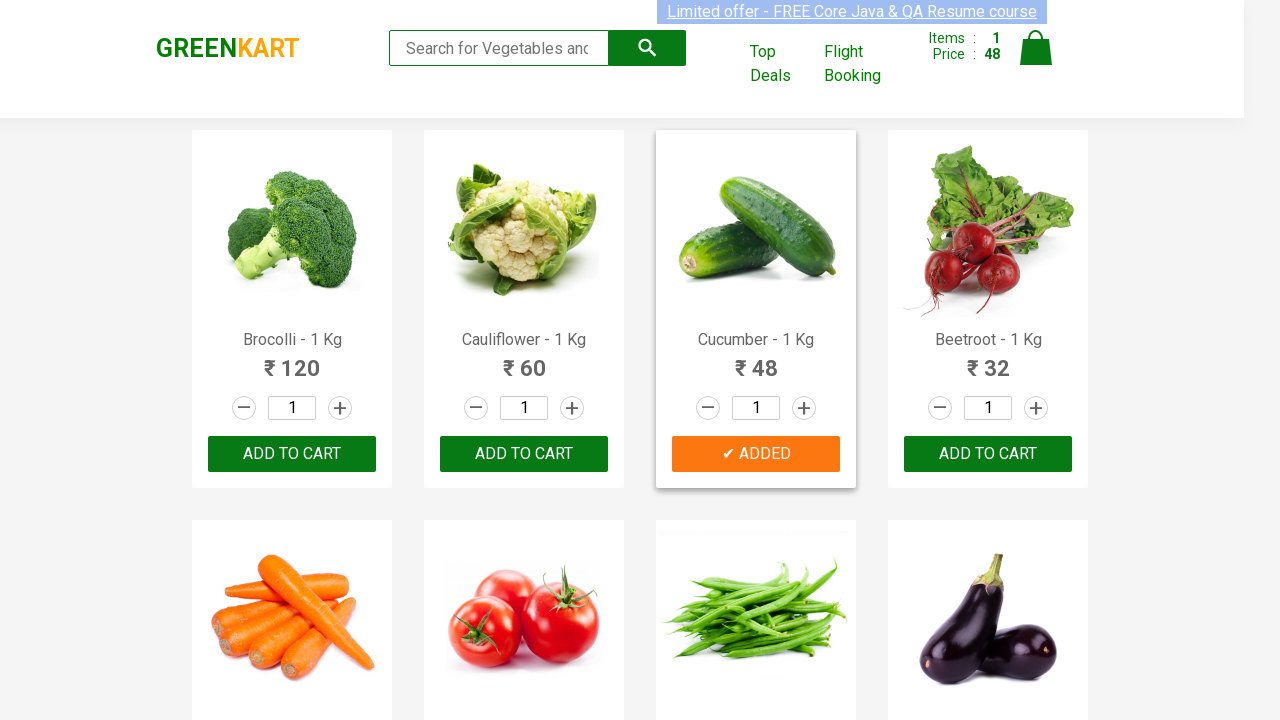